Tests drag and drop functionality by dragging a source element and dropping it onto a target element on the jQuery UI demo page

Starting URL: https://jqueryui.com/droppable/

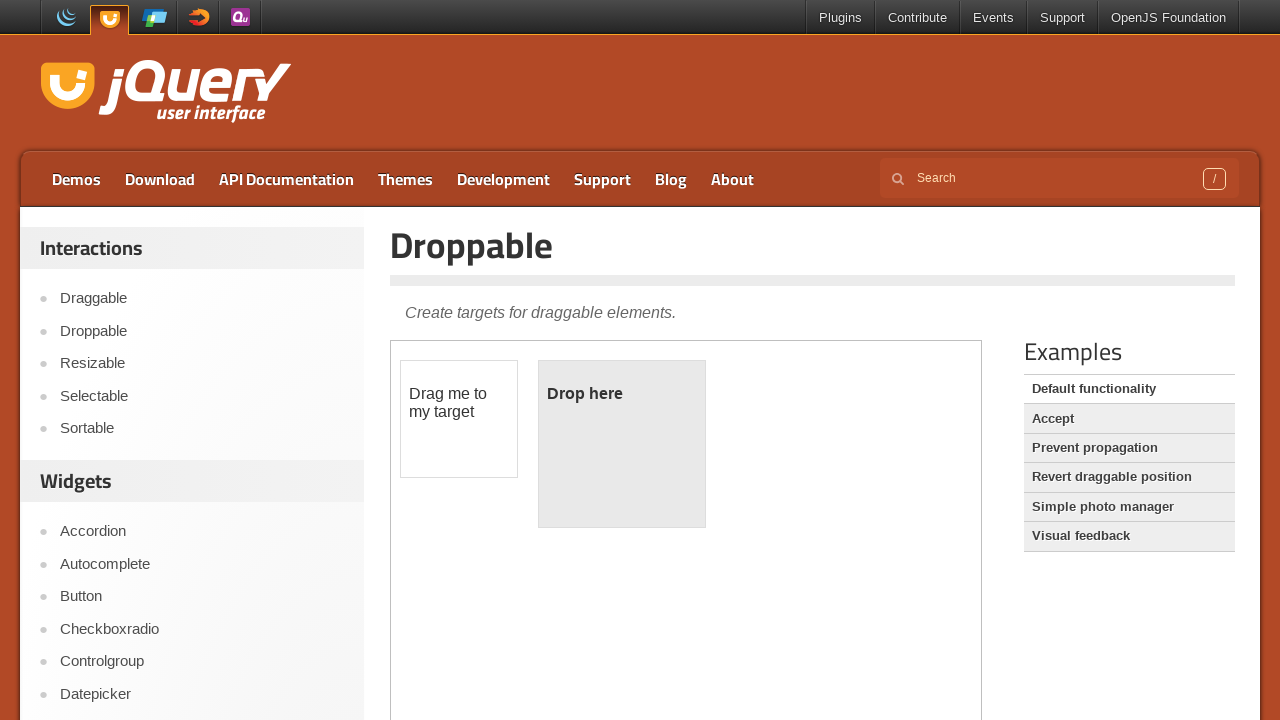

Navigated to jQuery UI droppable demo page
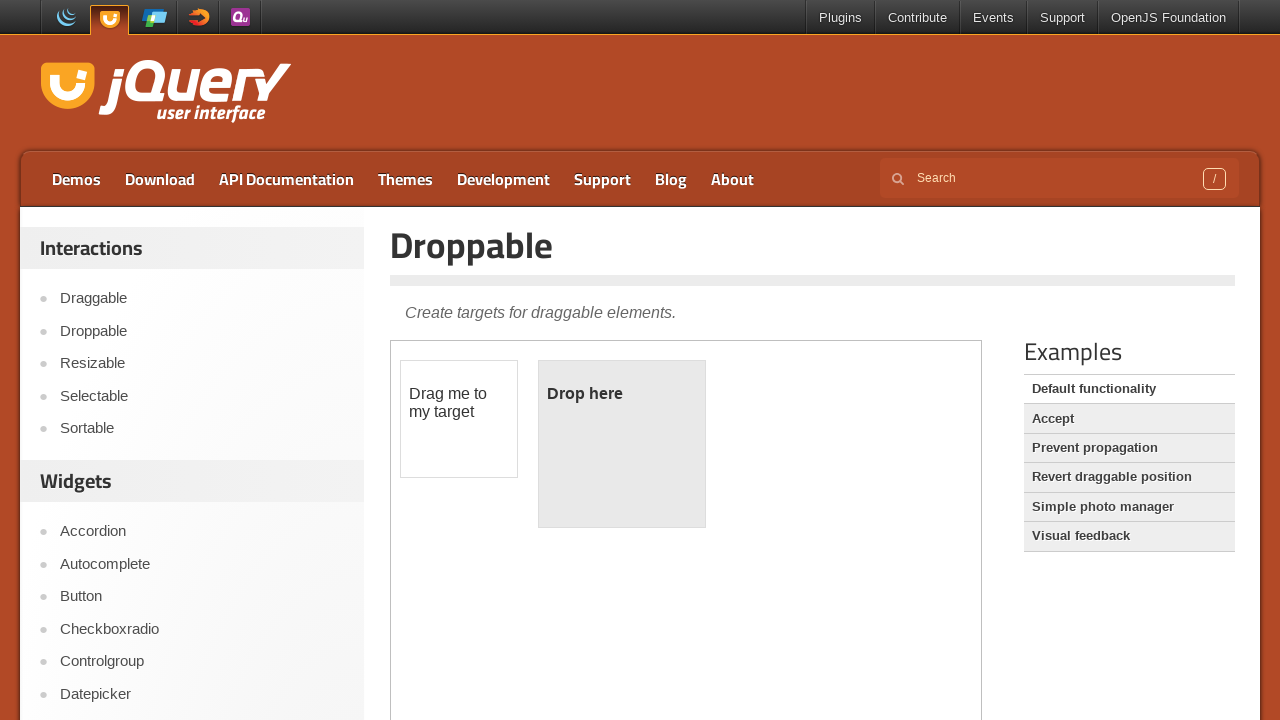

Located the iframe containing the drag and drop demo
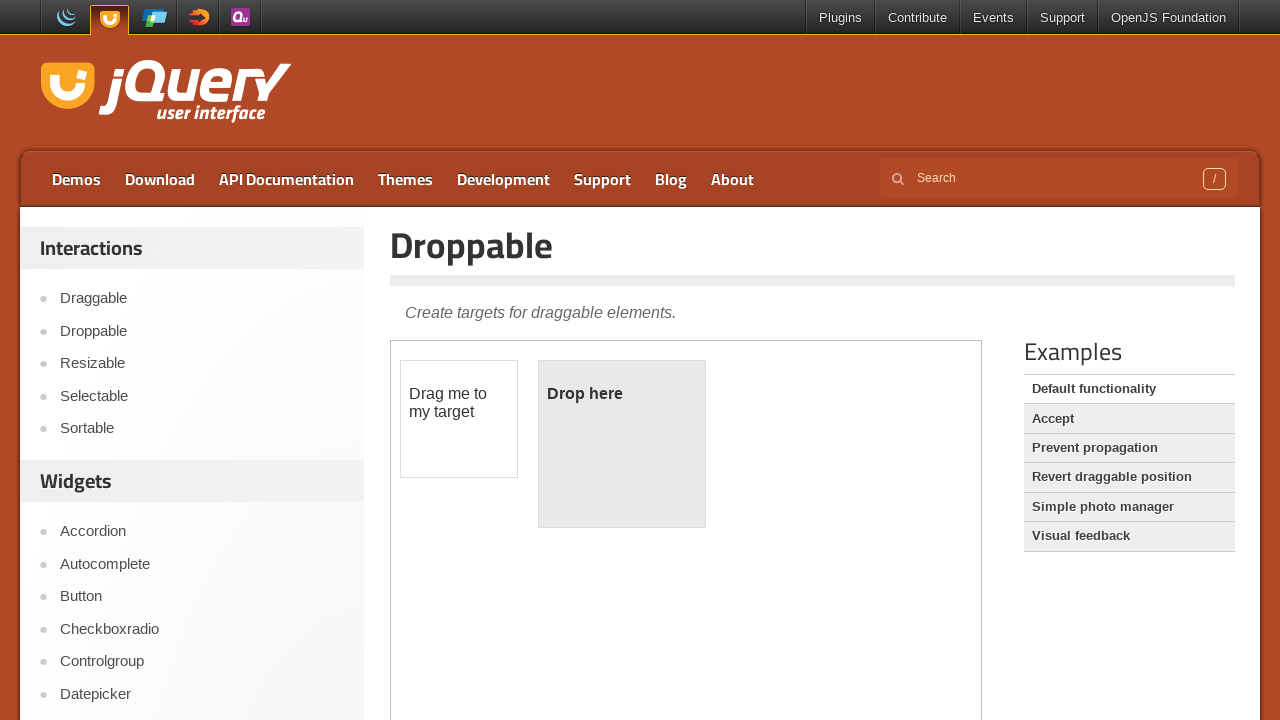

Located the draggable source element
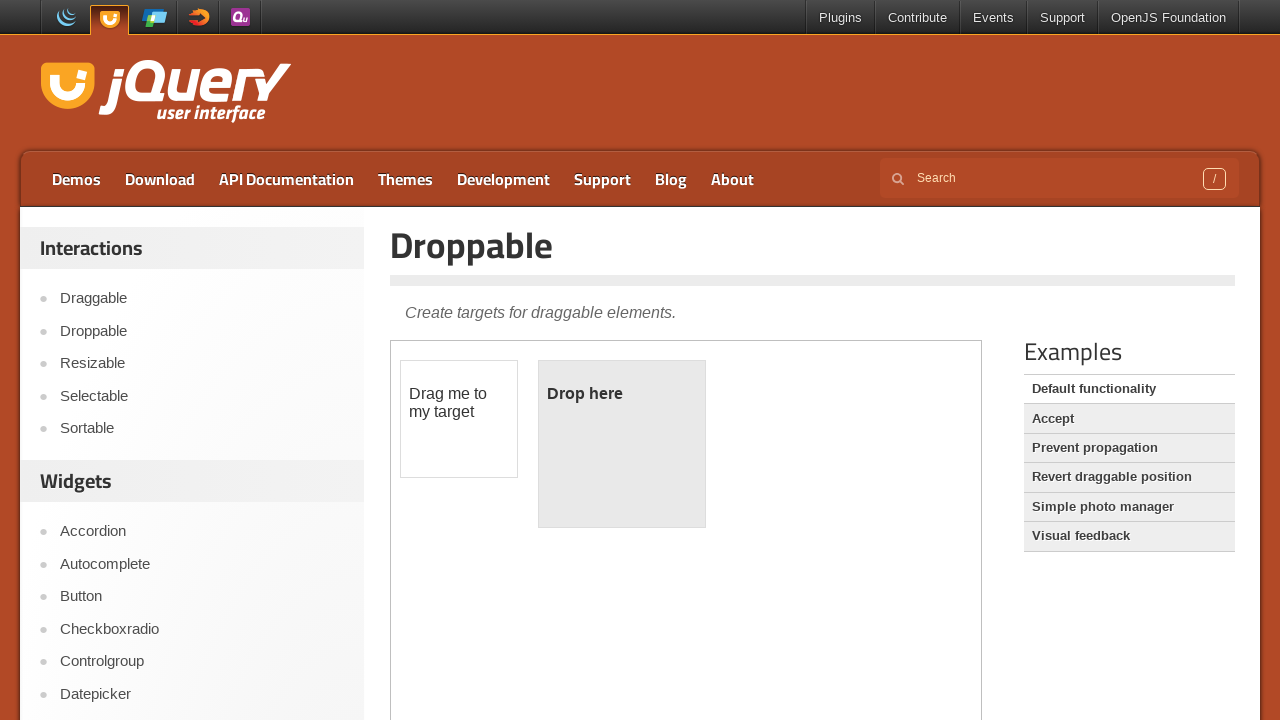

Located the droppable target element
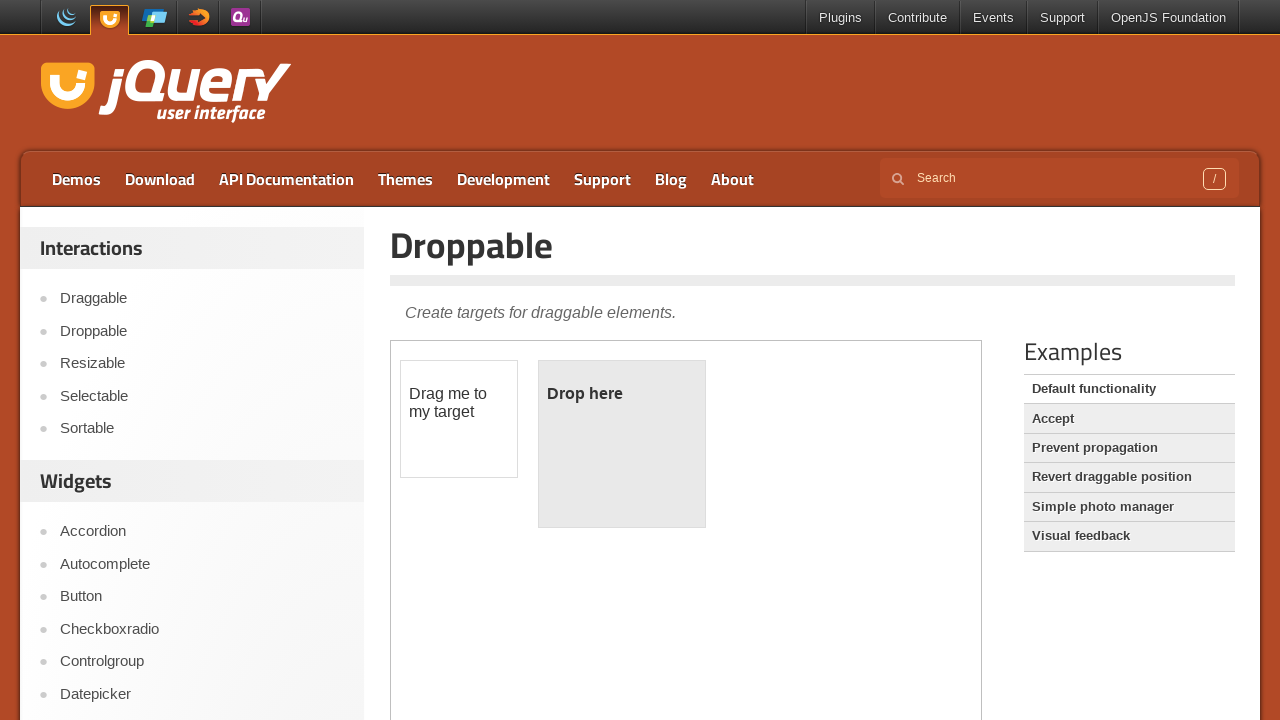

Dragged source element onto target element at (622, 444)
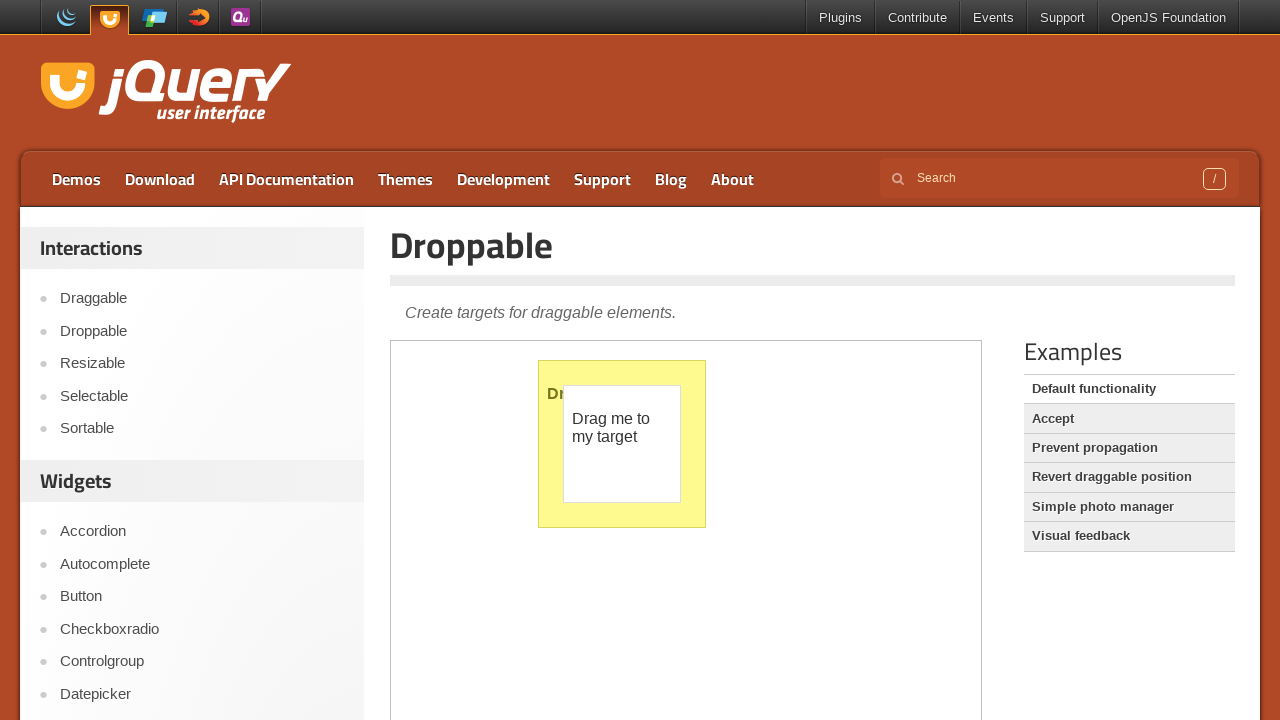

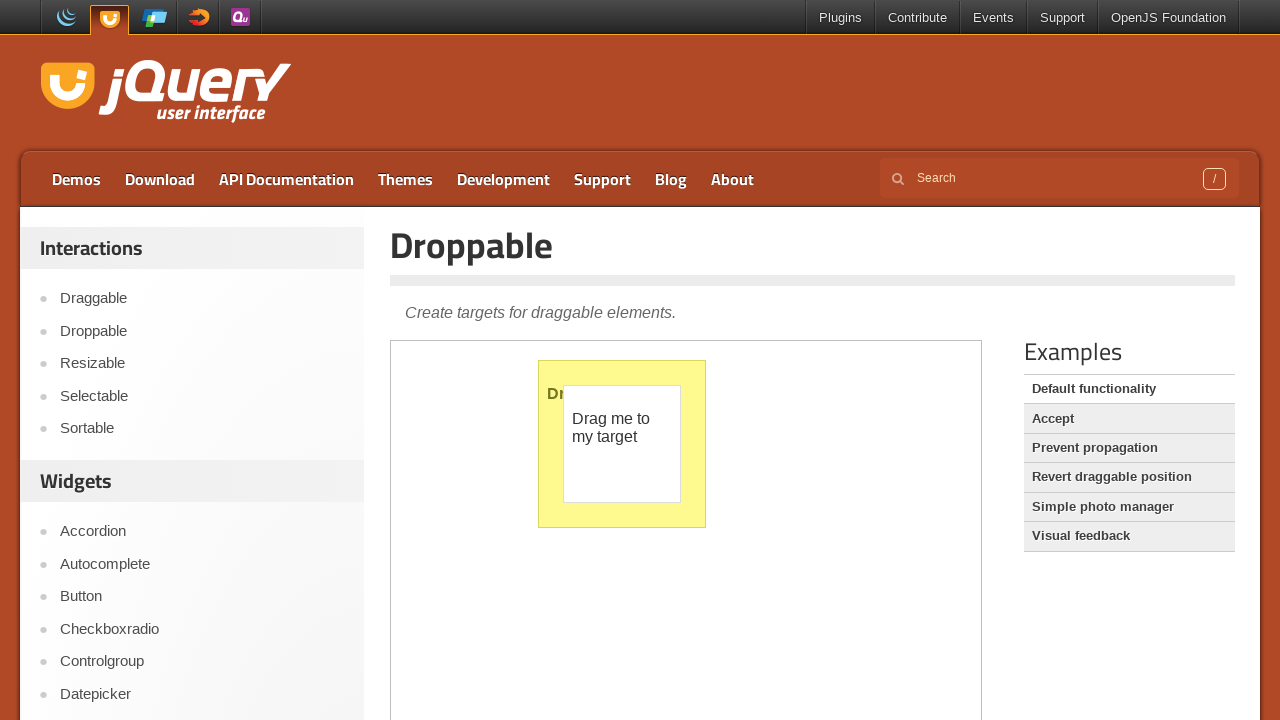